Tests dynamic controls on a webpage by clicking a remove button, verifying the "It's gone!" message appears, then clicking an add button and verifying the "It's back!" message appears.

Starting URL: https://the-internet.herokuapp.com/dynamic_controls

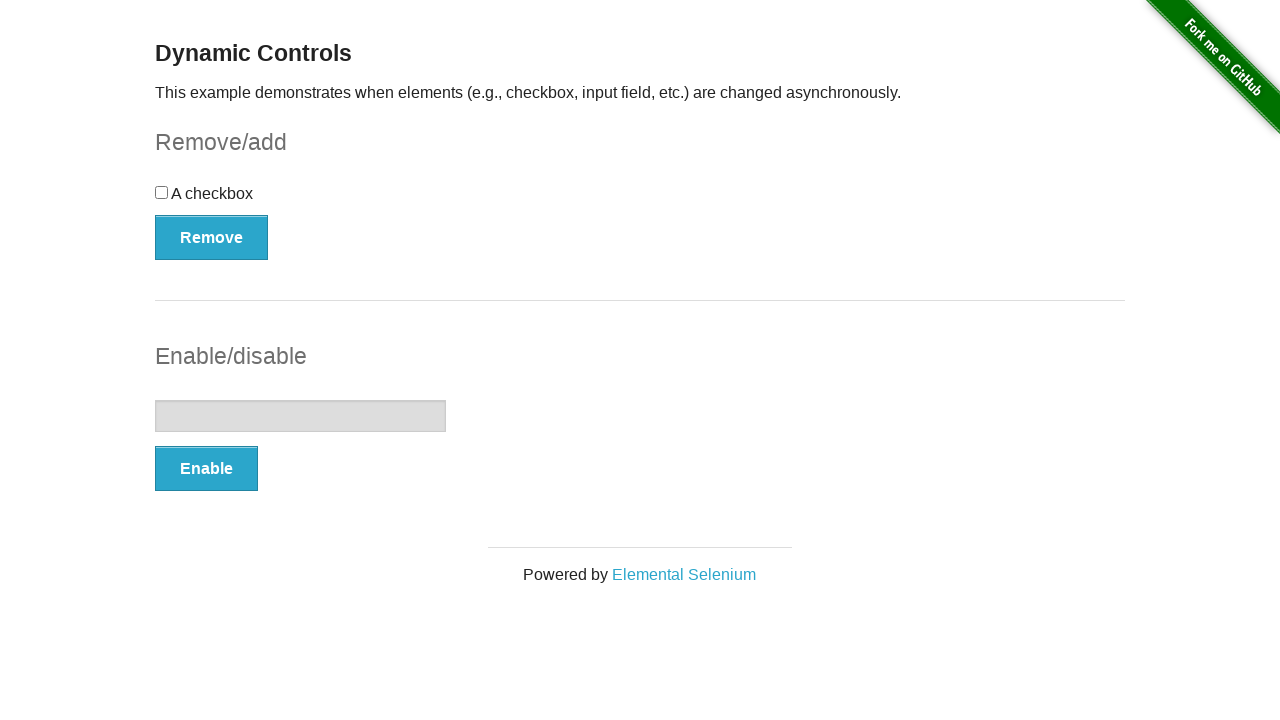

Clicked remove button to trigger dynamic control removal at (212, 237) on button[type='button']
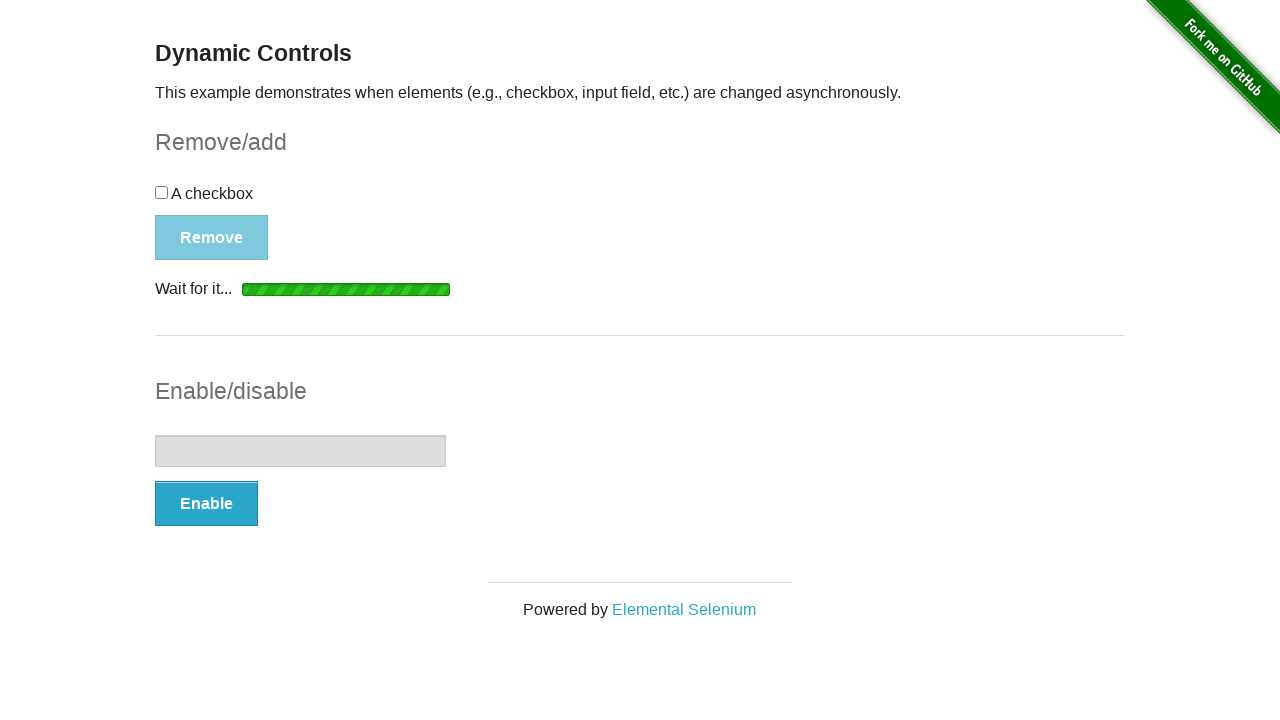

Waited for and found the message element
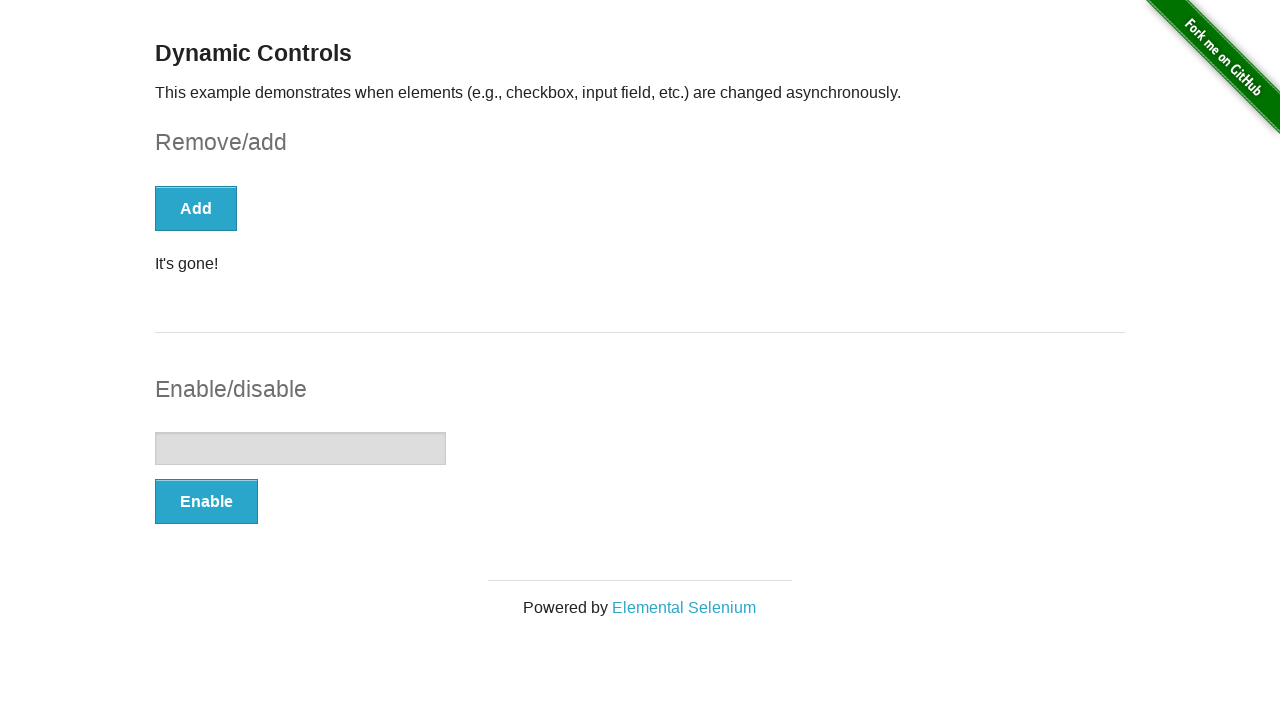

Verified 'It's gone!' message is displayed
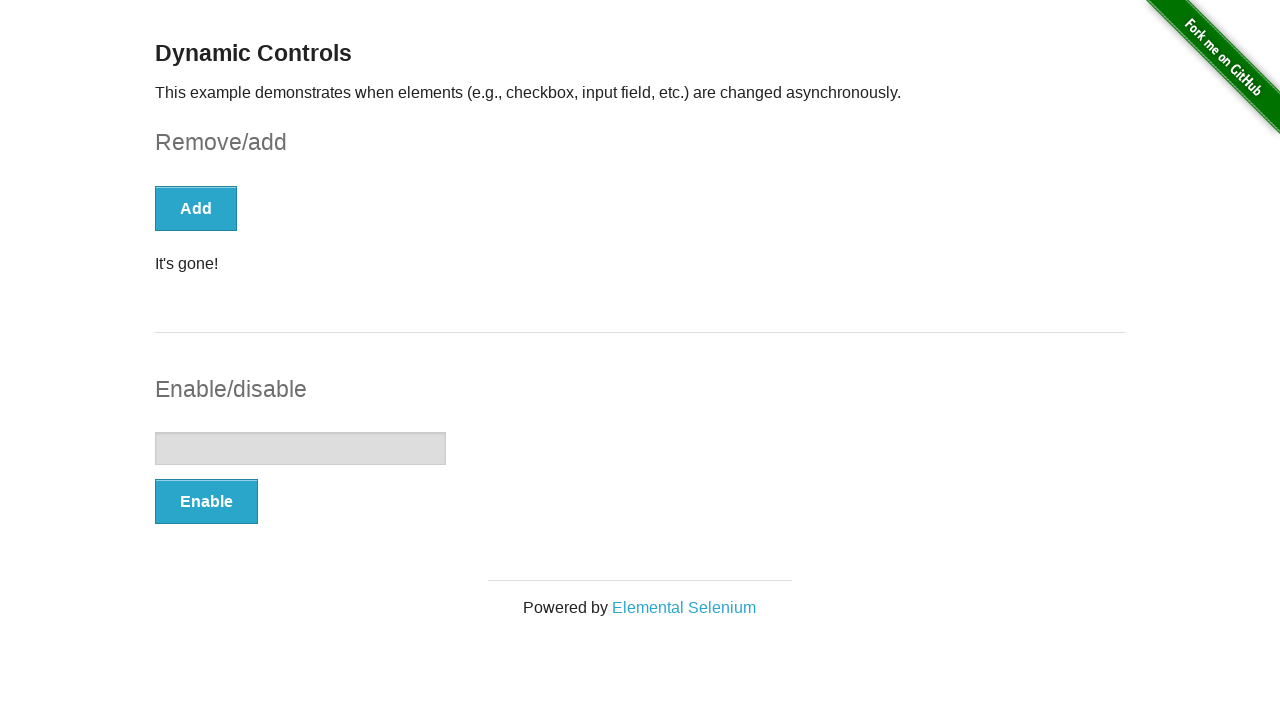

Clicked add button to restore dynamic control at (196, 208) on button[type='button']
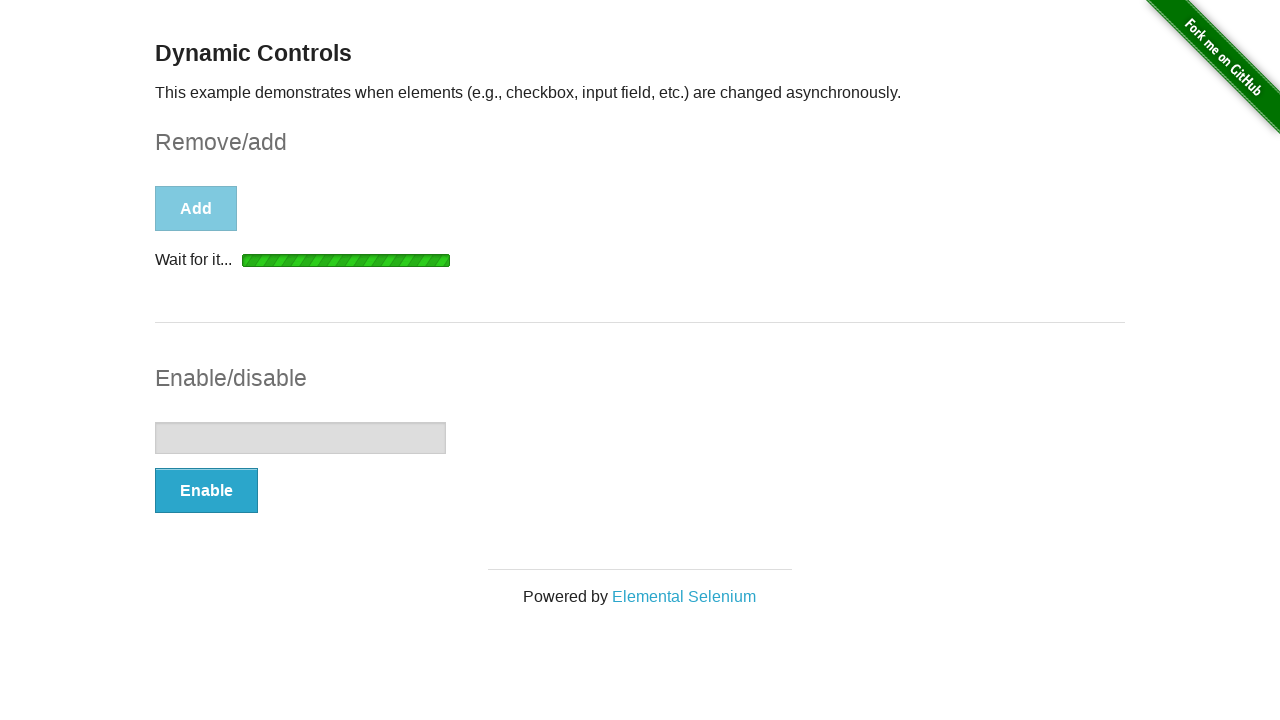

Waited for 'It's back!' message to appear
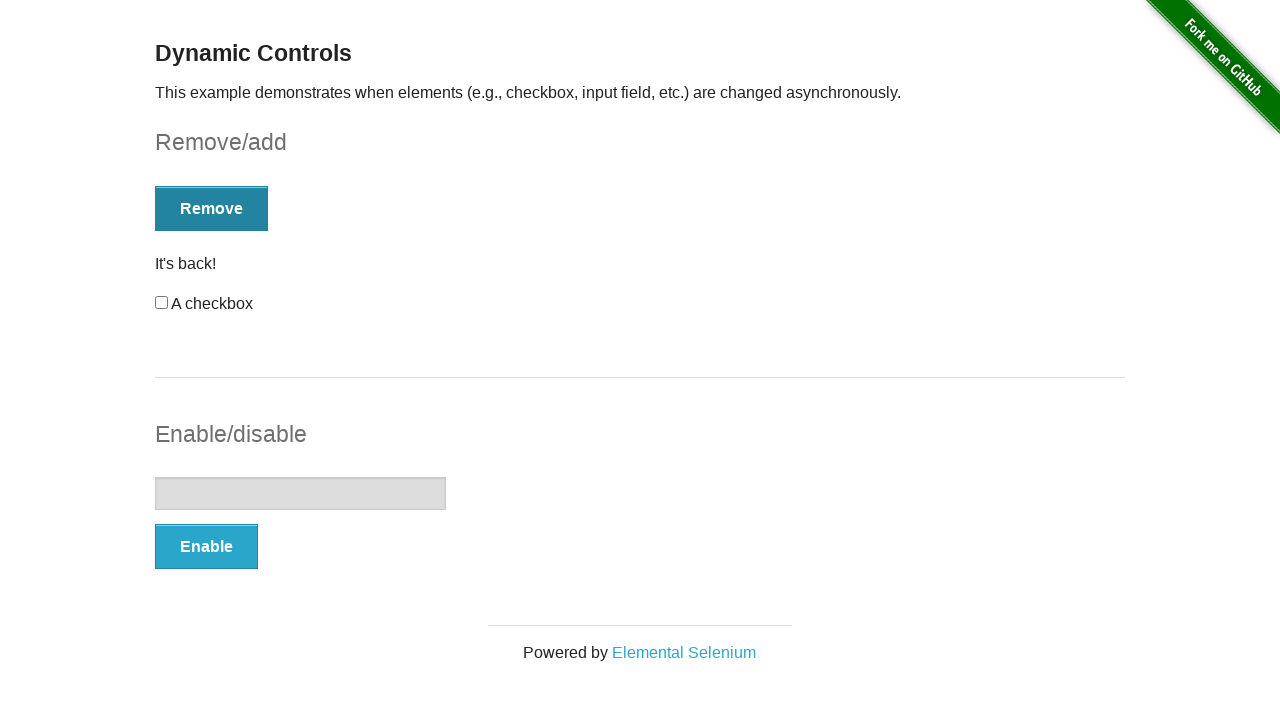

Located the message element after restoration
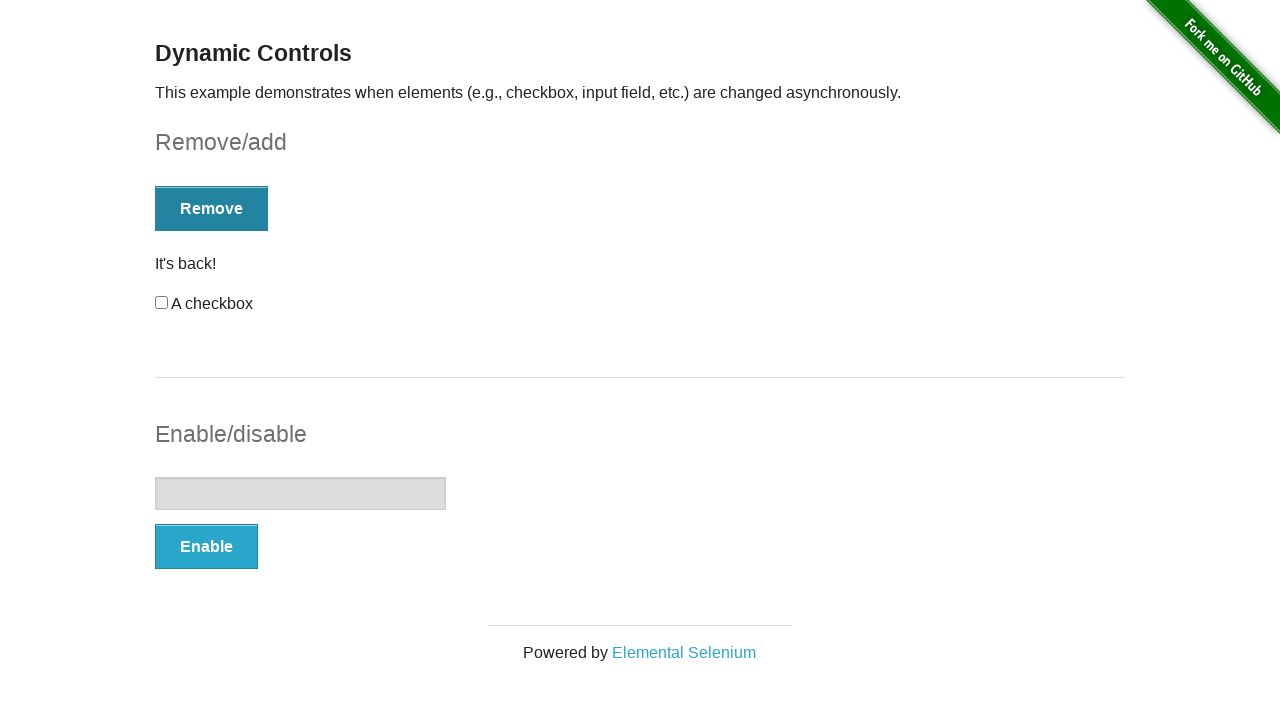

Verified 'It's back!' message is displayed
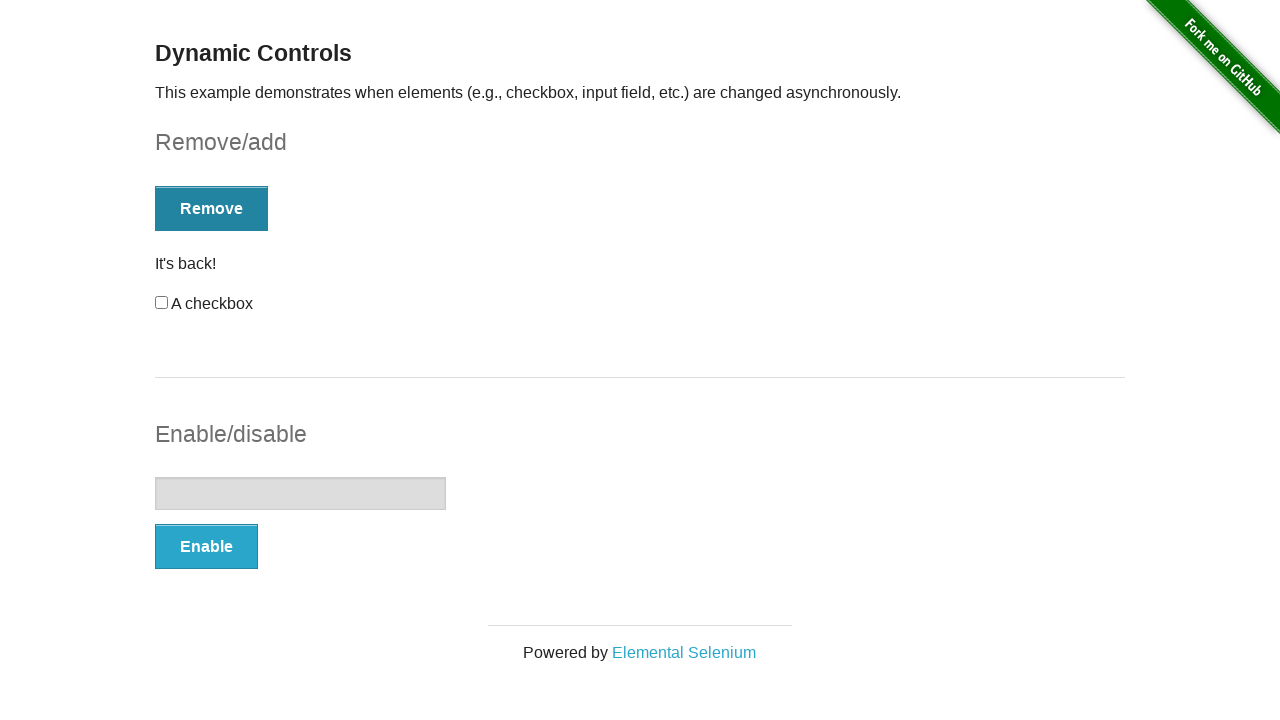

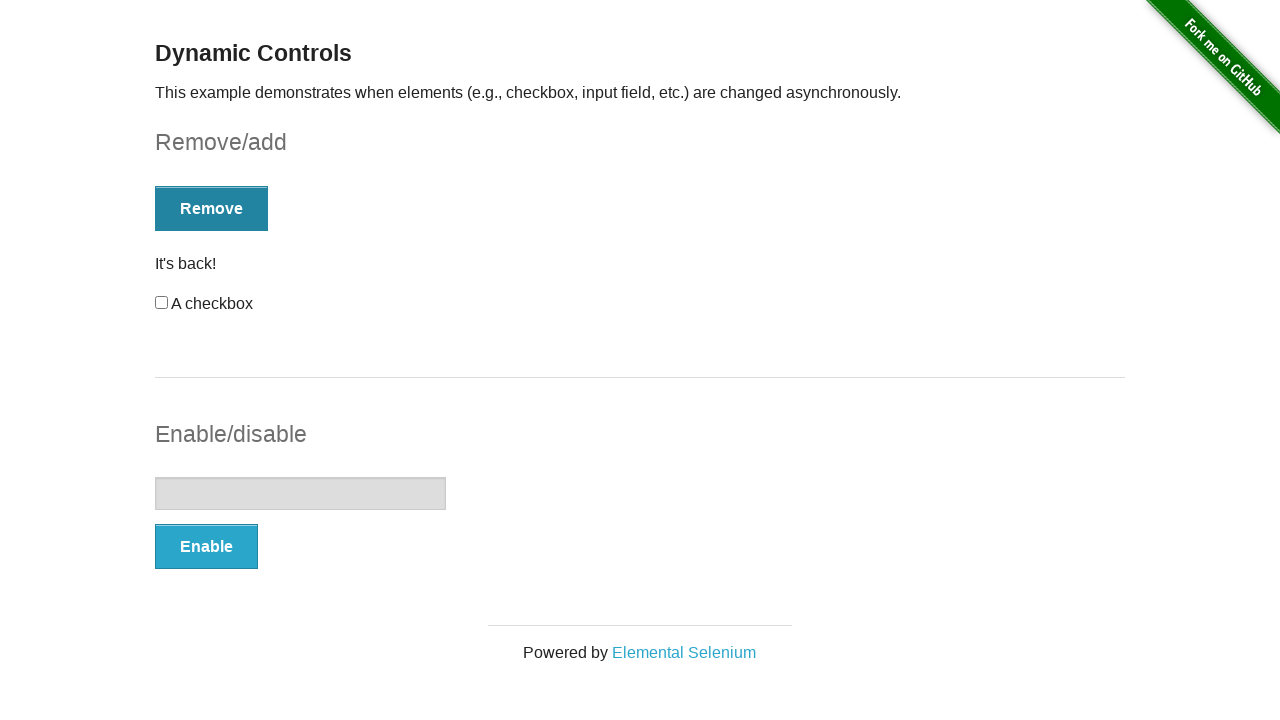